Tests adding multiple items to cart on a grocery shopping practice site and applying a promo coupon code at checkout

Starting URL: https://rahulshettyacademy.com/seleniumPractise/

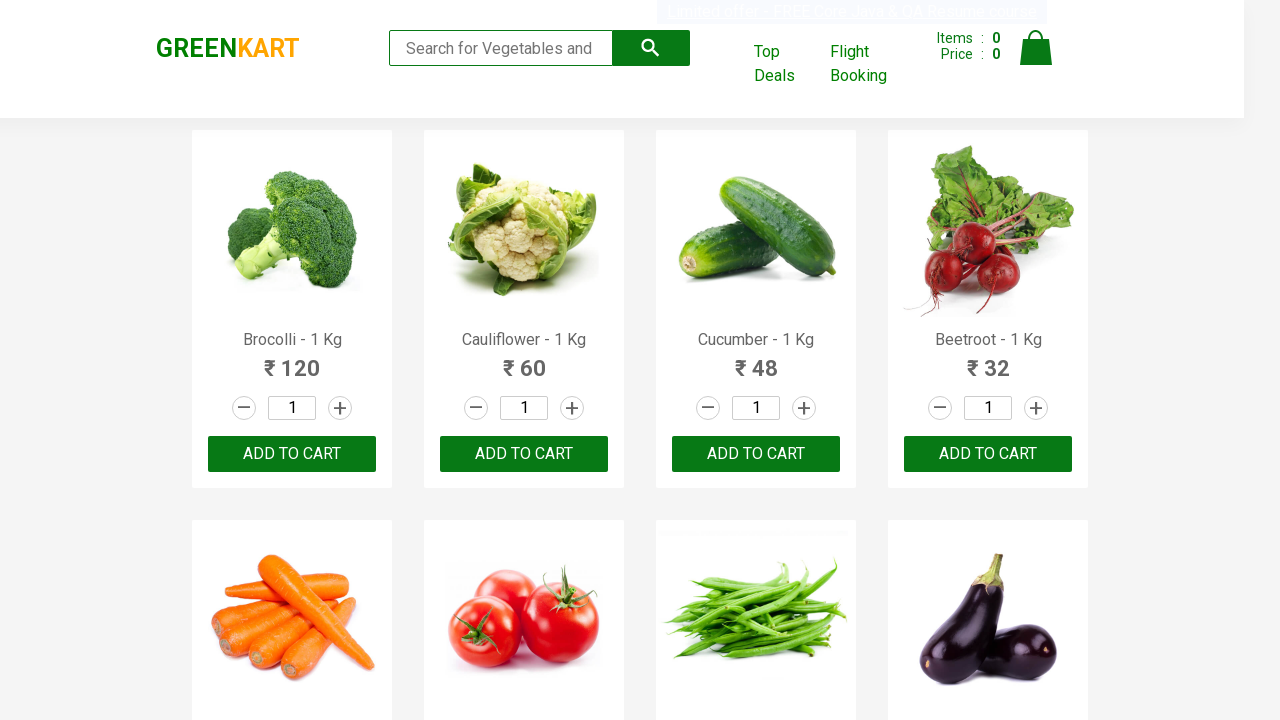

Waited for product names to load on grocery shopping site
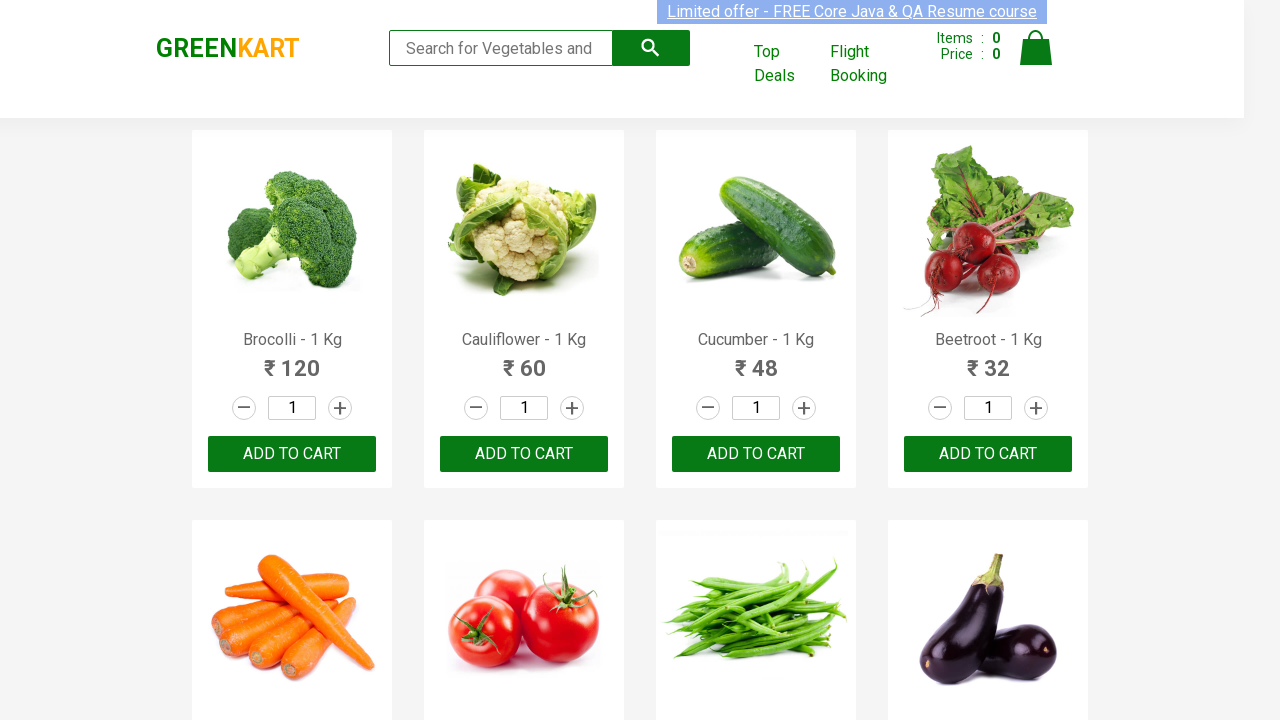

Retrieved all product elements from page
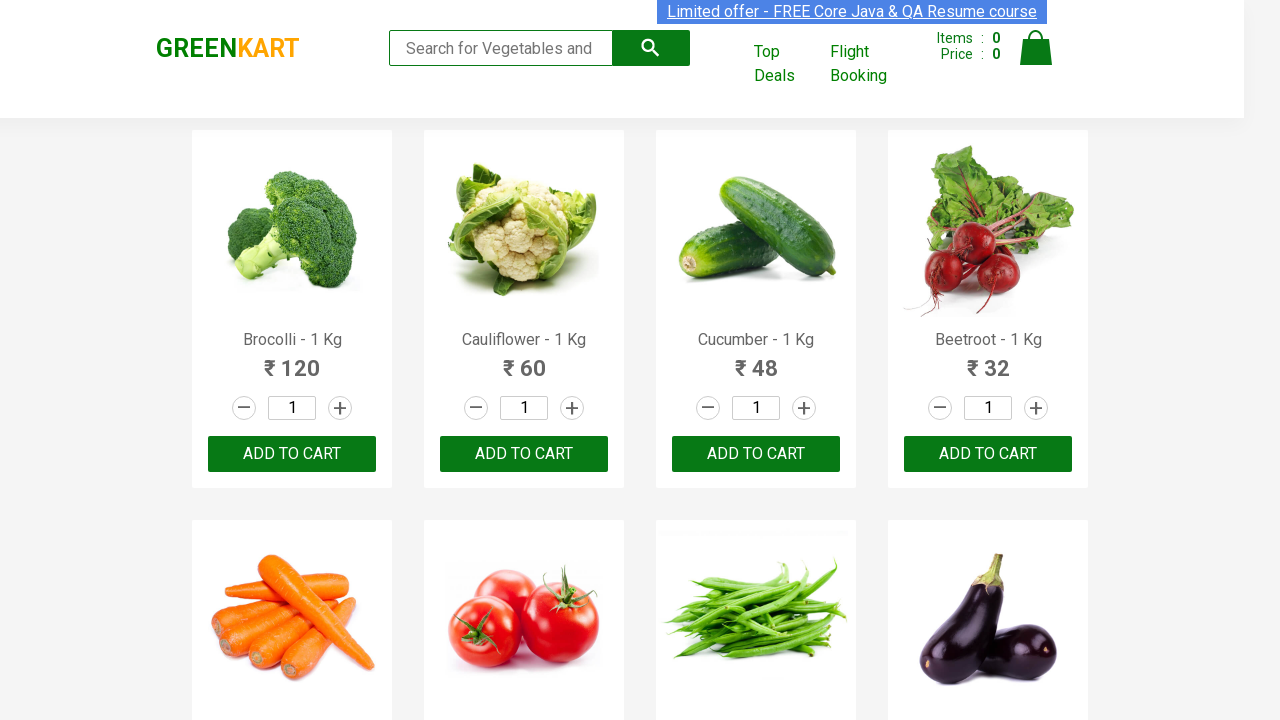

Added Brocolli to cart (1 of 3) at (292, 454) on xpath=//div[@class='product-action']/button >> nth=0
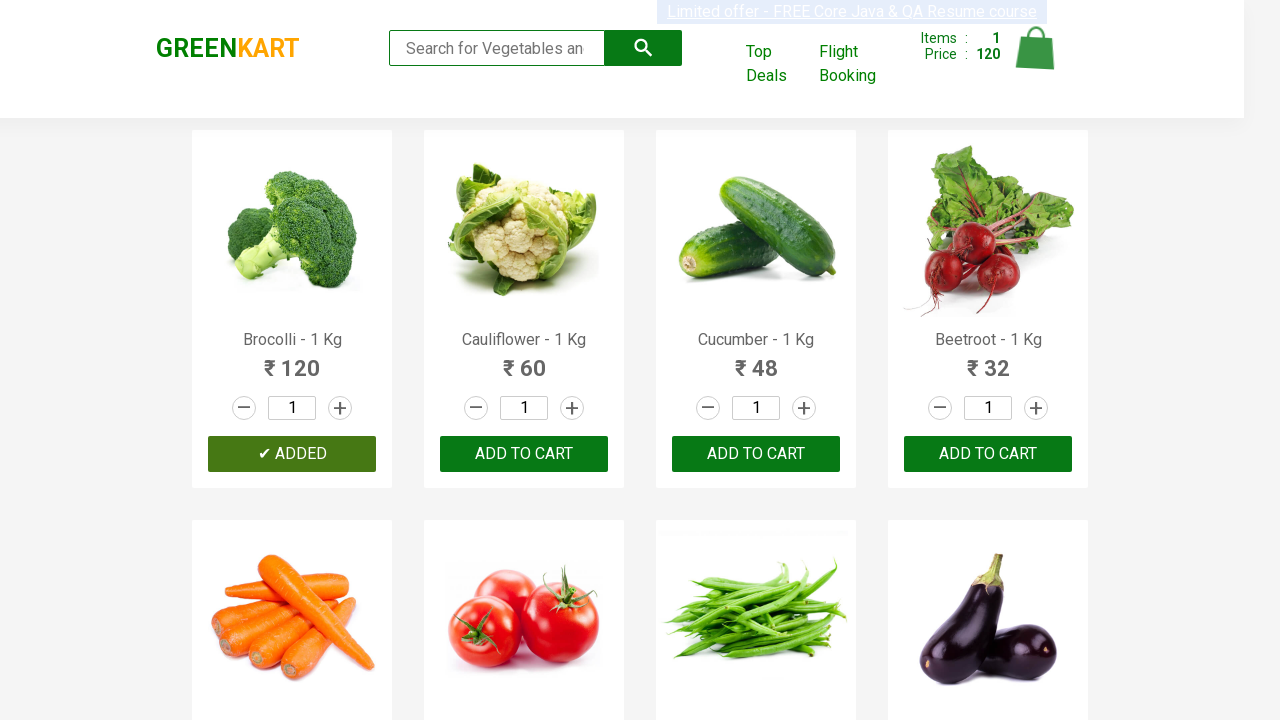

Added Cucumber to cart (2 of 3) at (756, 454) on xpath=//div[@class='product-action']/button >> nth=2
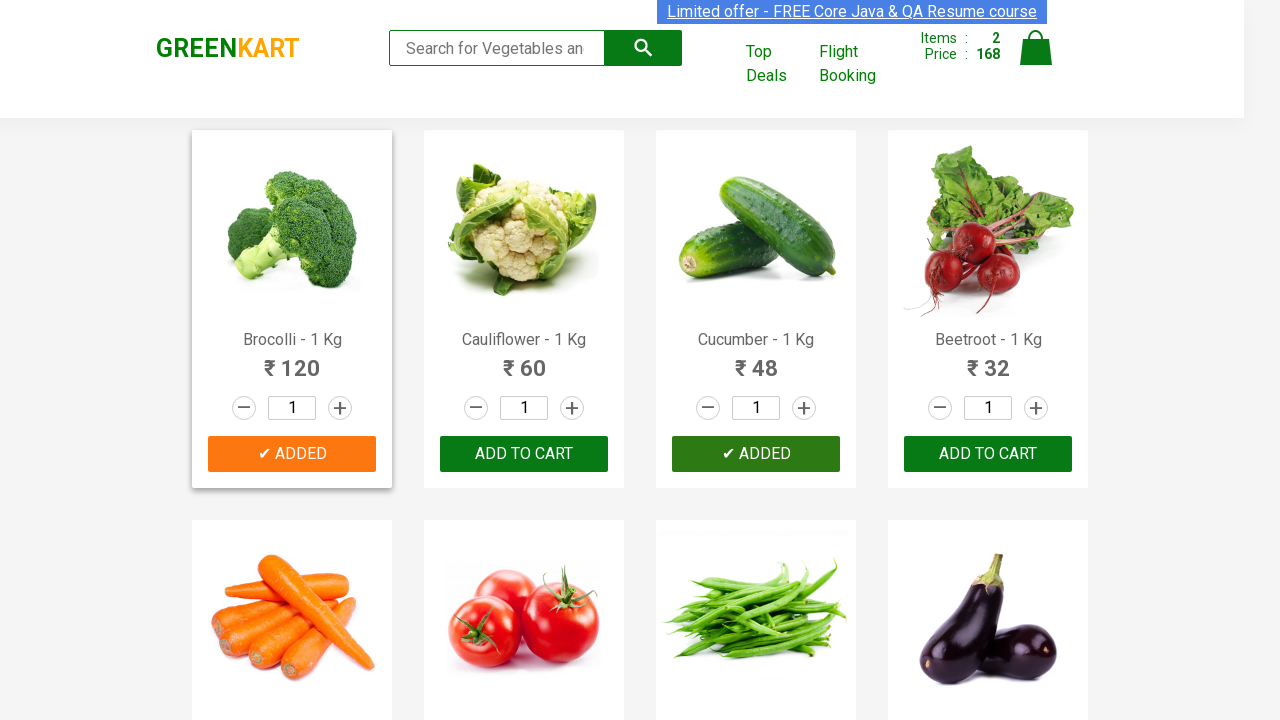

Added Beetroot to cart (3 of 3) at (988, 454) on xpath=//div[@class='product-action']/button >> nth=3
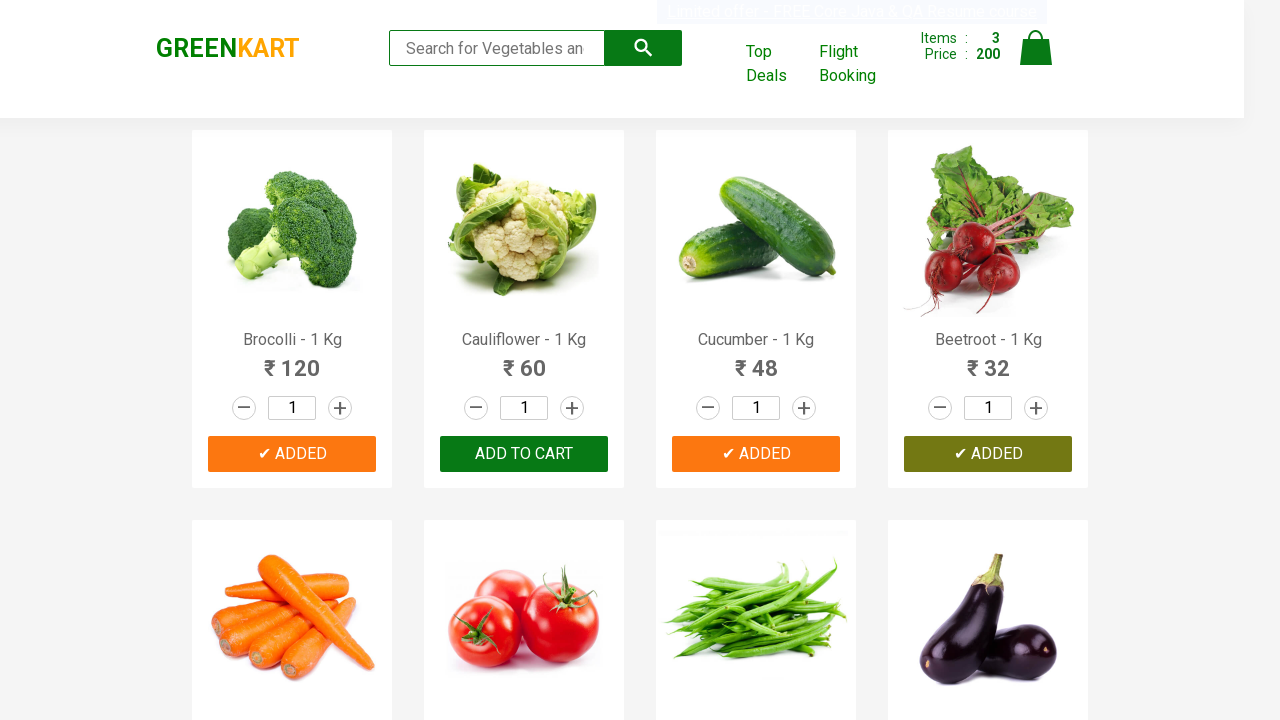

Clicked cart icon to view shopping cart at (1036, 48) on img[alt='Cart']
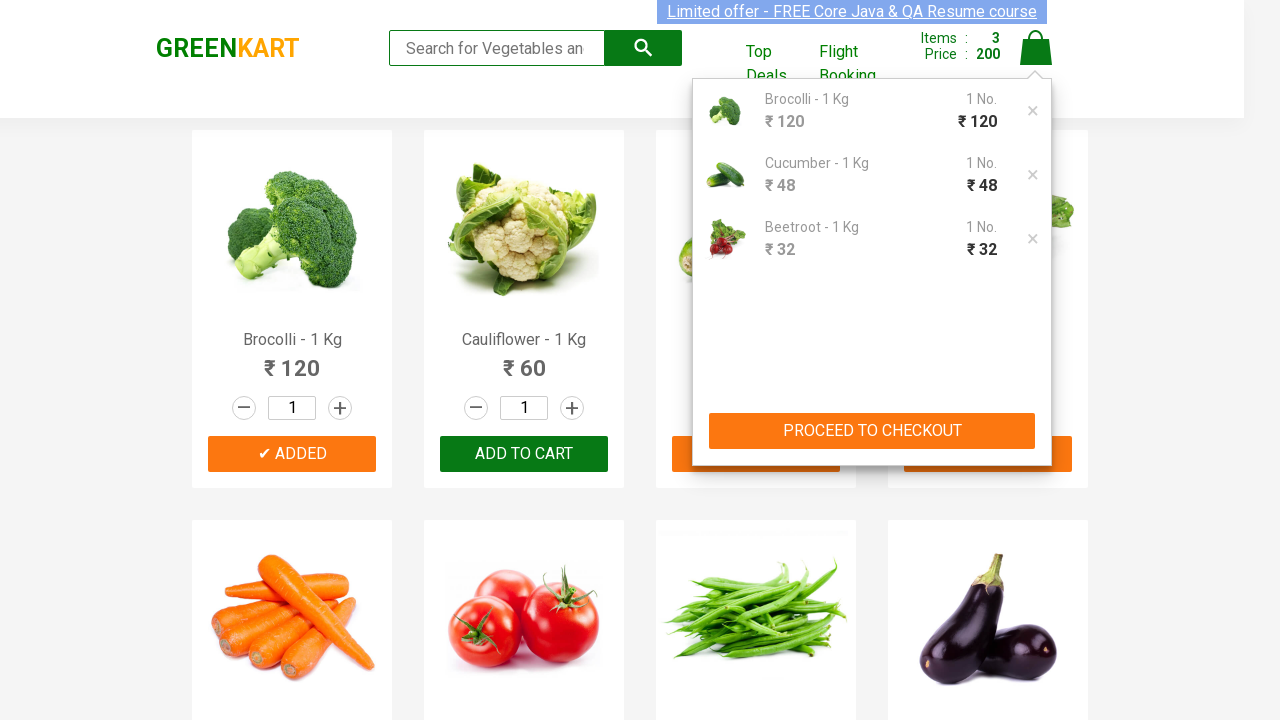

Clicked PROCEED TO CHECKOUT button at (872, 431) on xpath=//button[contains(text(),'PROCEED TO CHECKOUT')]
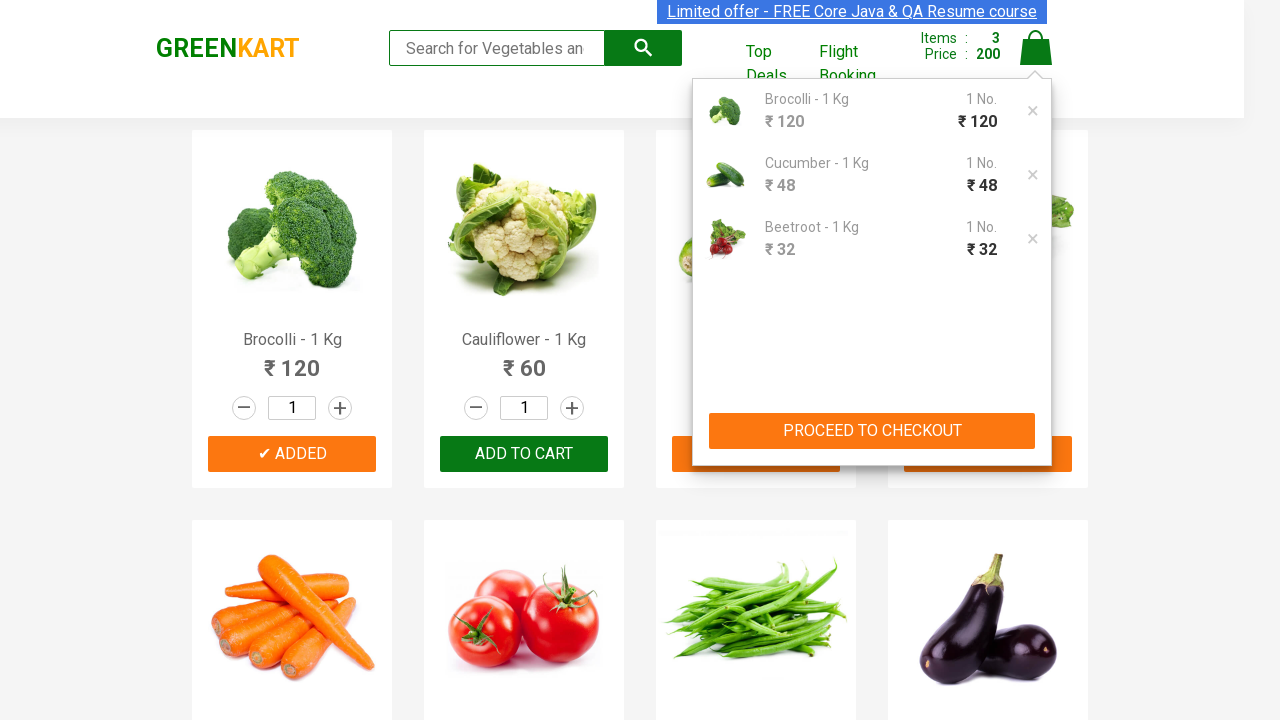

Promo code input field loaded on checkout page
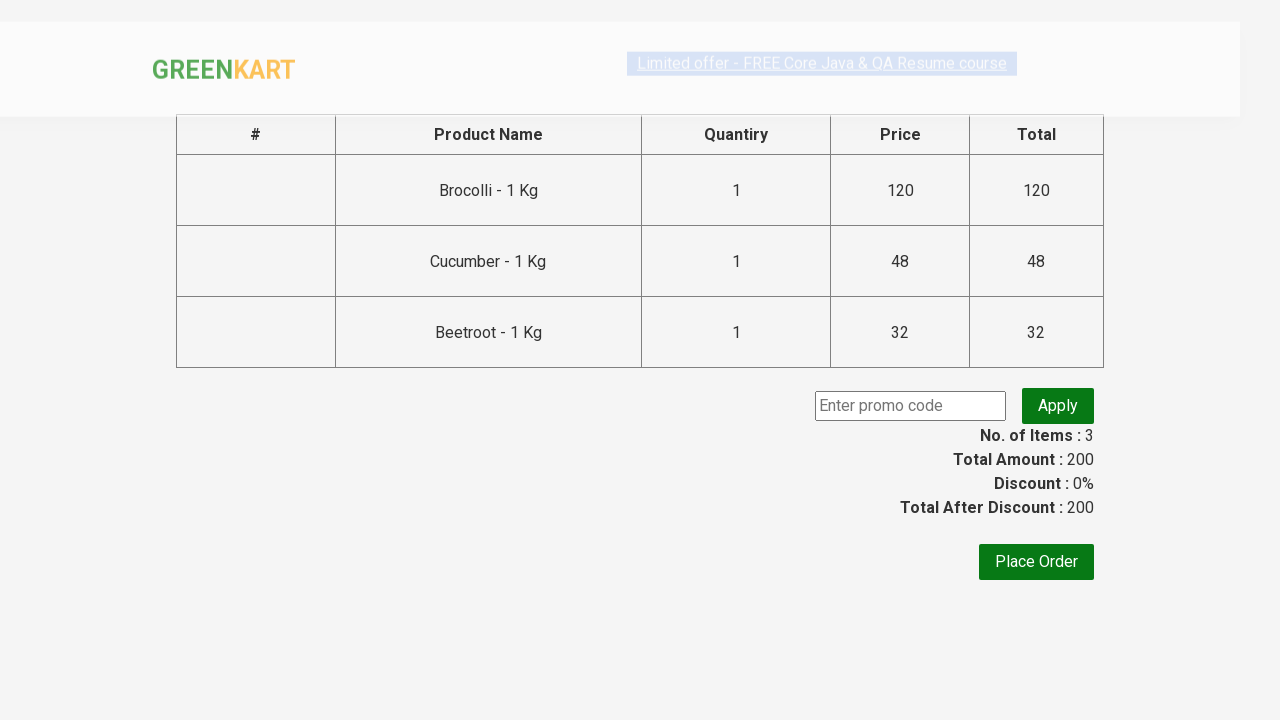

Entered promo code 'rahulshettyacademy' in promo field on input.promoCode
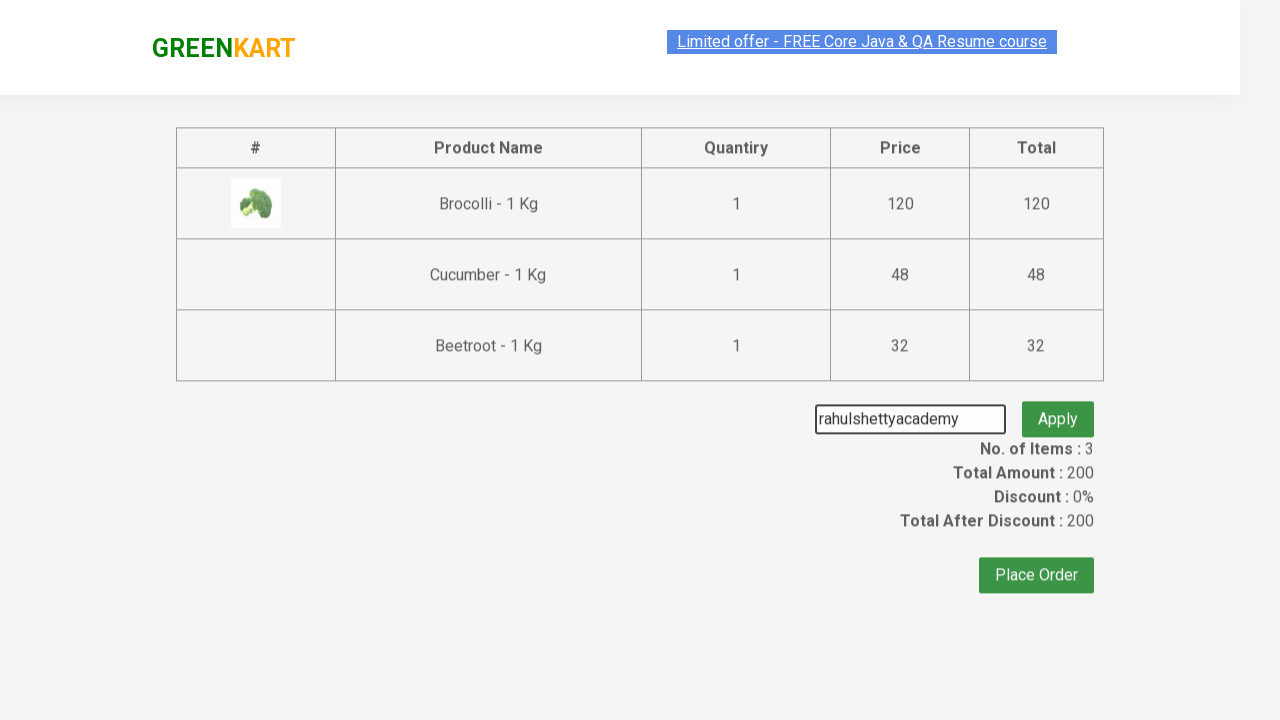

Clicked Apply button to apply promo code at (1058, 406) on button.promoBtn
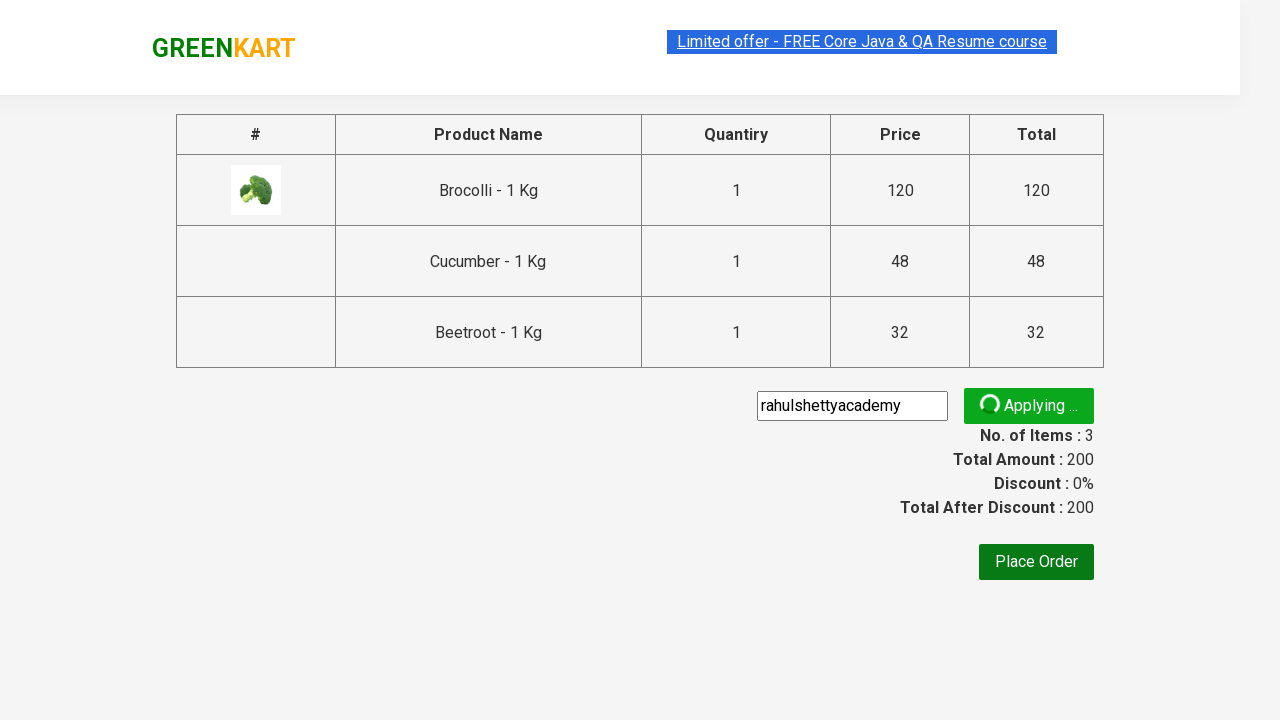

Promo code successfully applied - confirmation message appeared
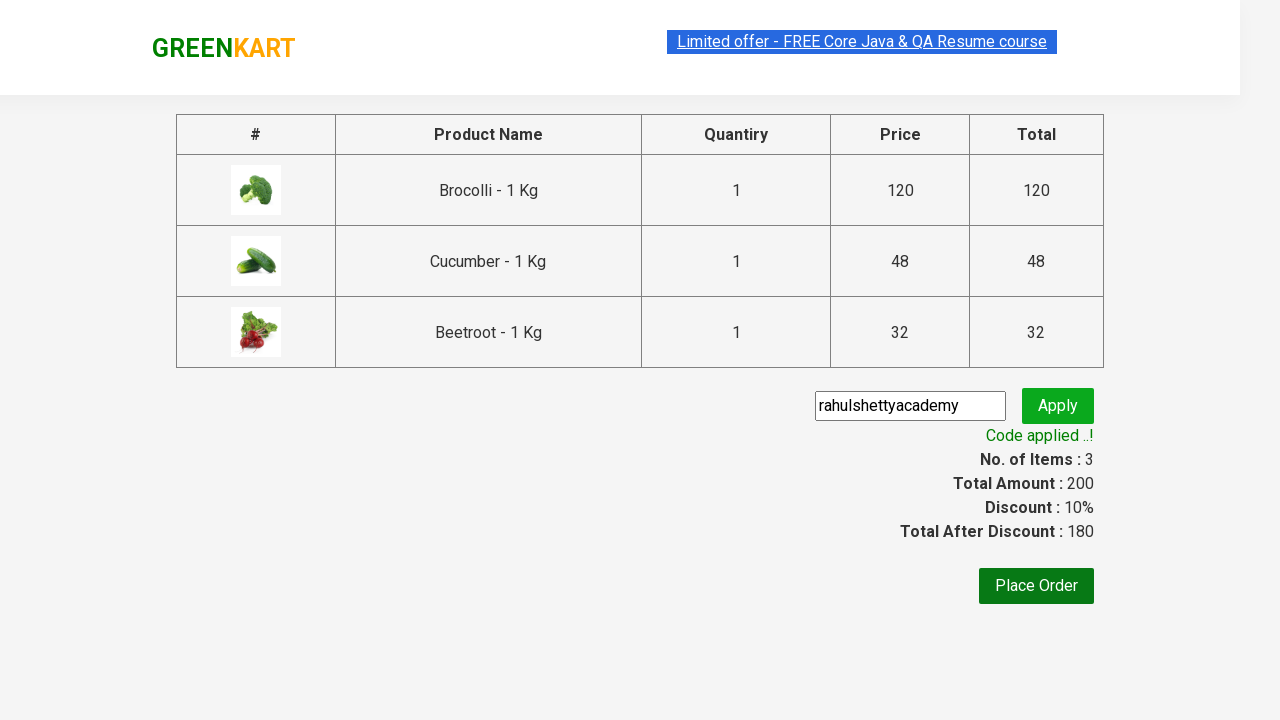

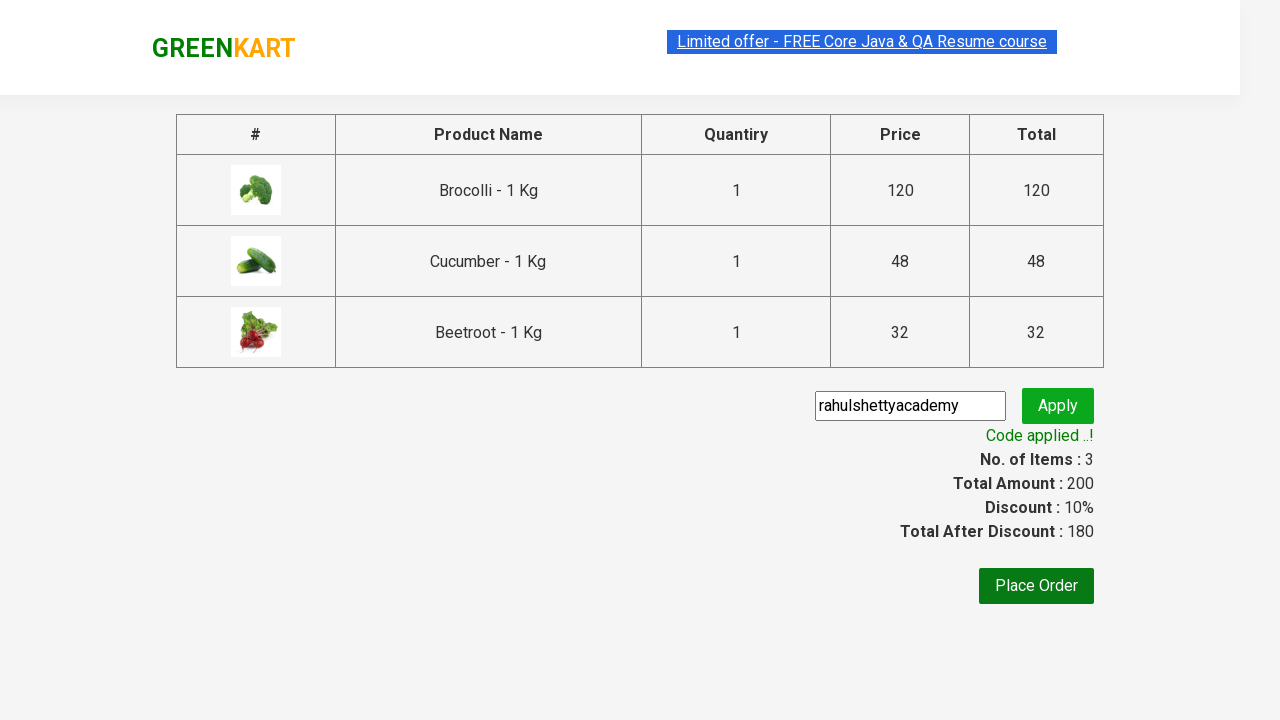